Tests registration form validation when all required fields are left empty

Starting URL: https://practice.expandtesting.com/register

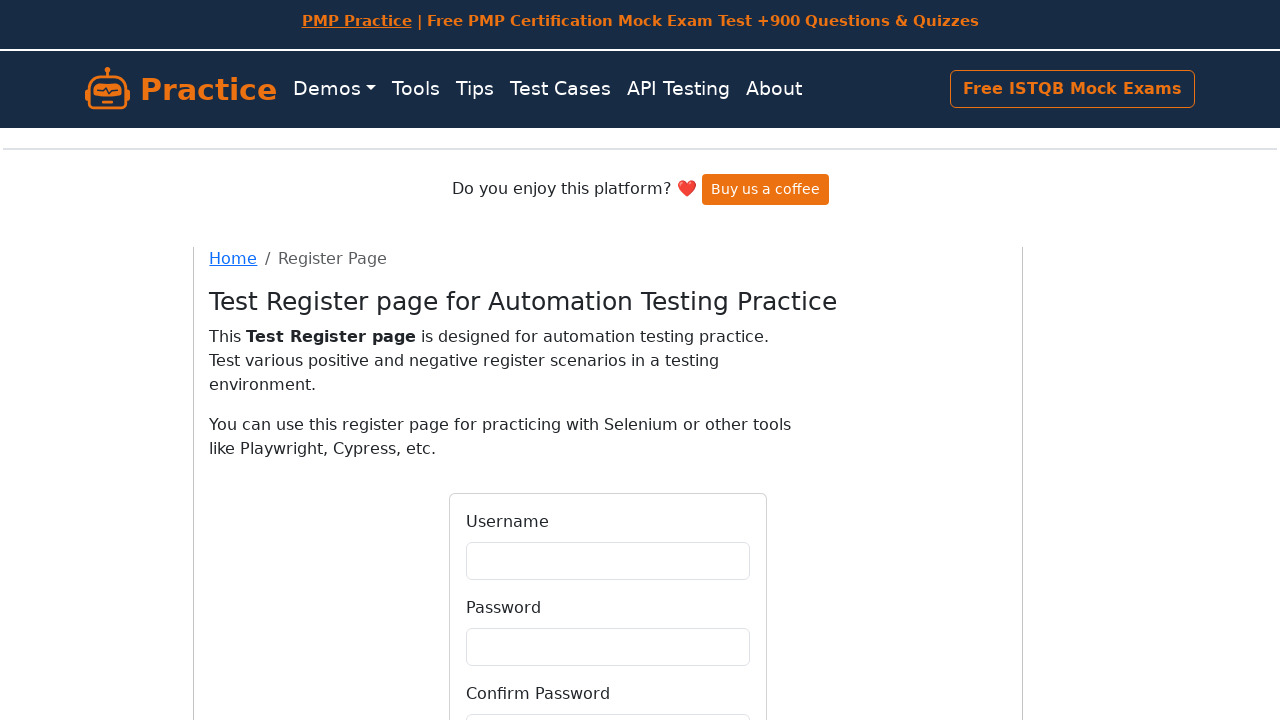

Clicked Register button without filling any required fields at (608, 564) on button[type='submit'], input[type='submit'], button:has-text('Register')
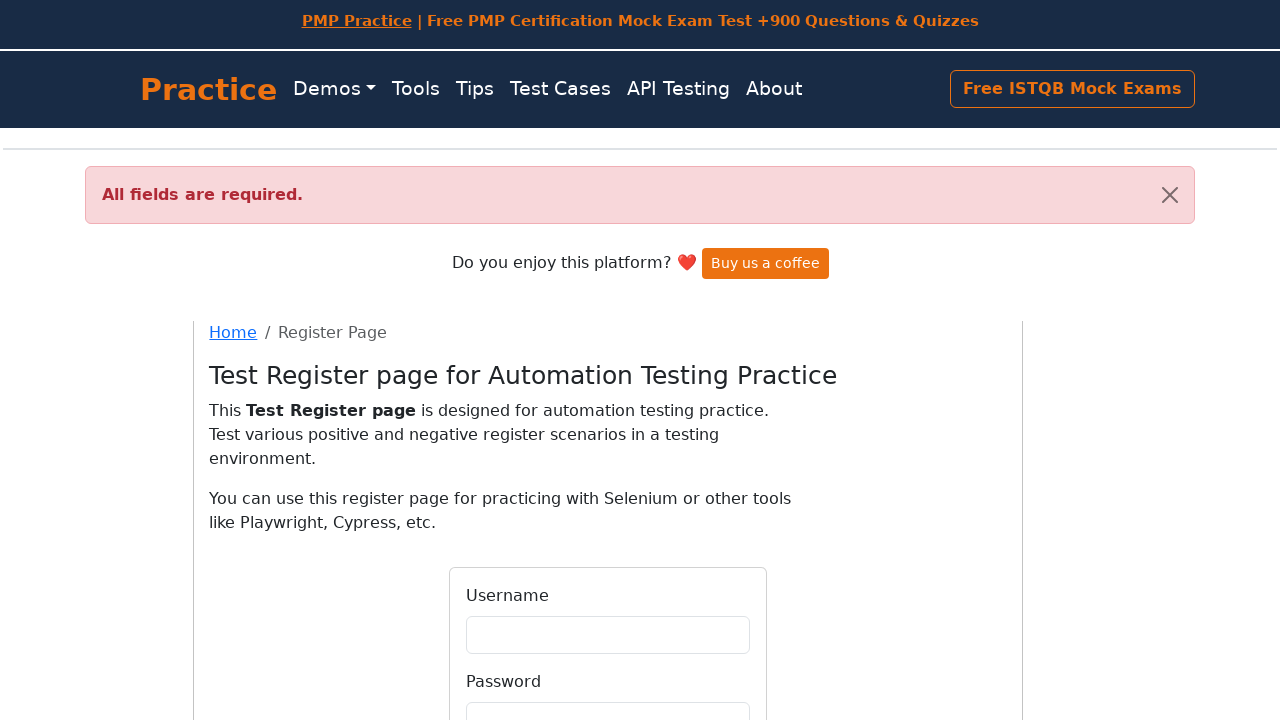

Validated that error message 'All fields are required' appeared
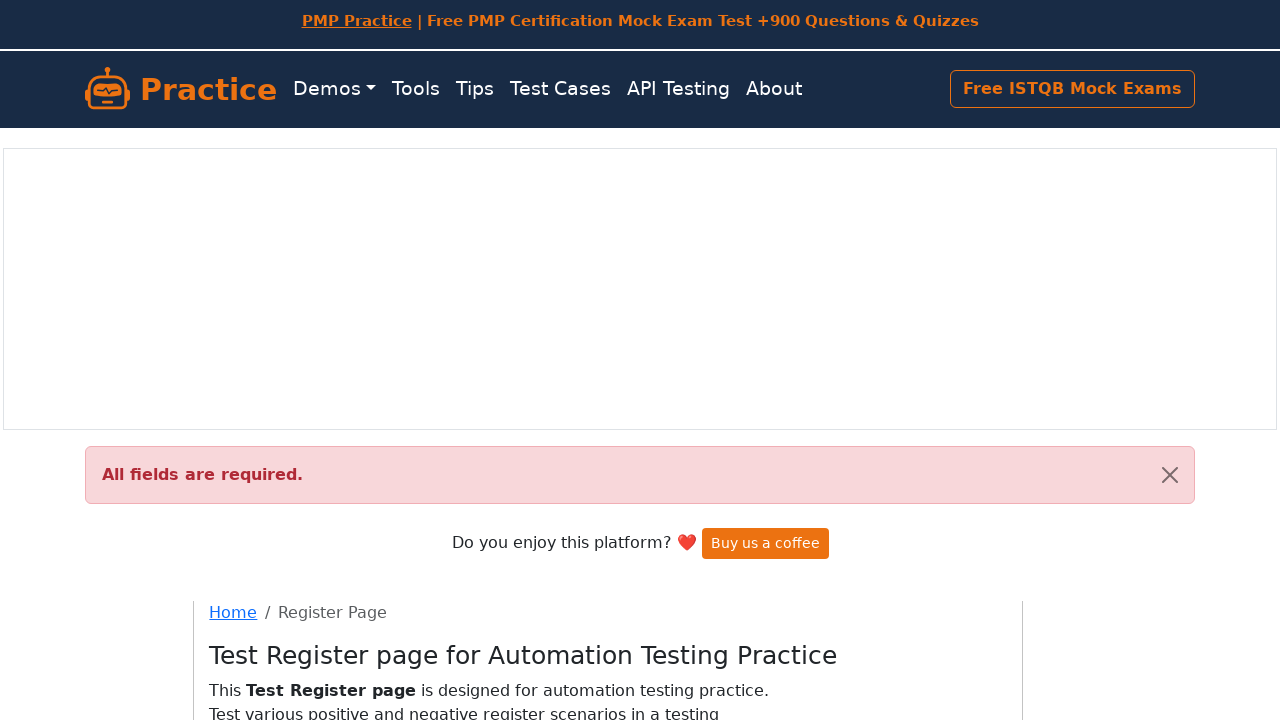

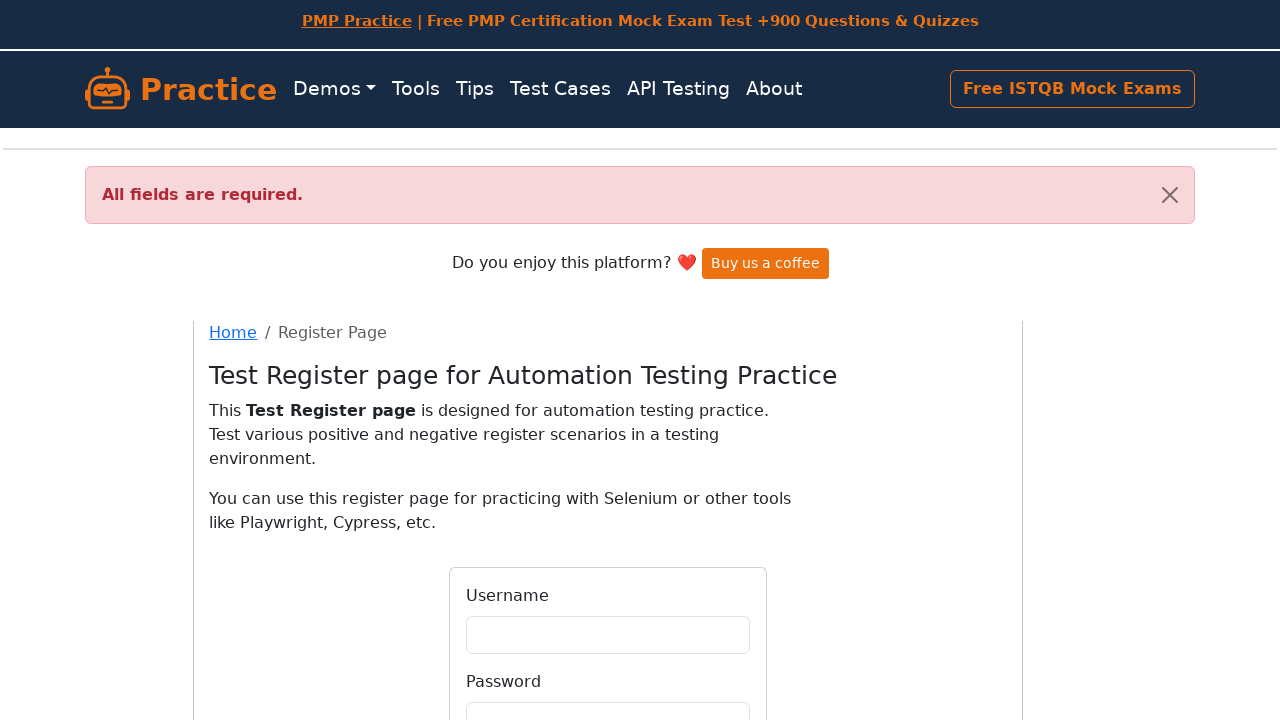